Tests click functionality by clicking "Add Element" button and verifying a new element appears

Starting URL: https://the-internet.herokuapp.com/add_remove_elements/

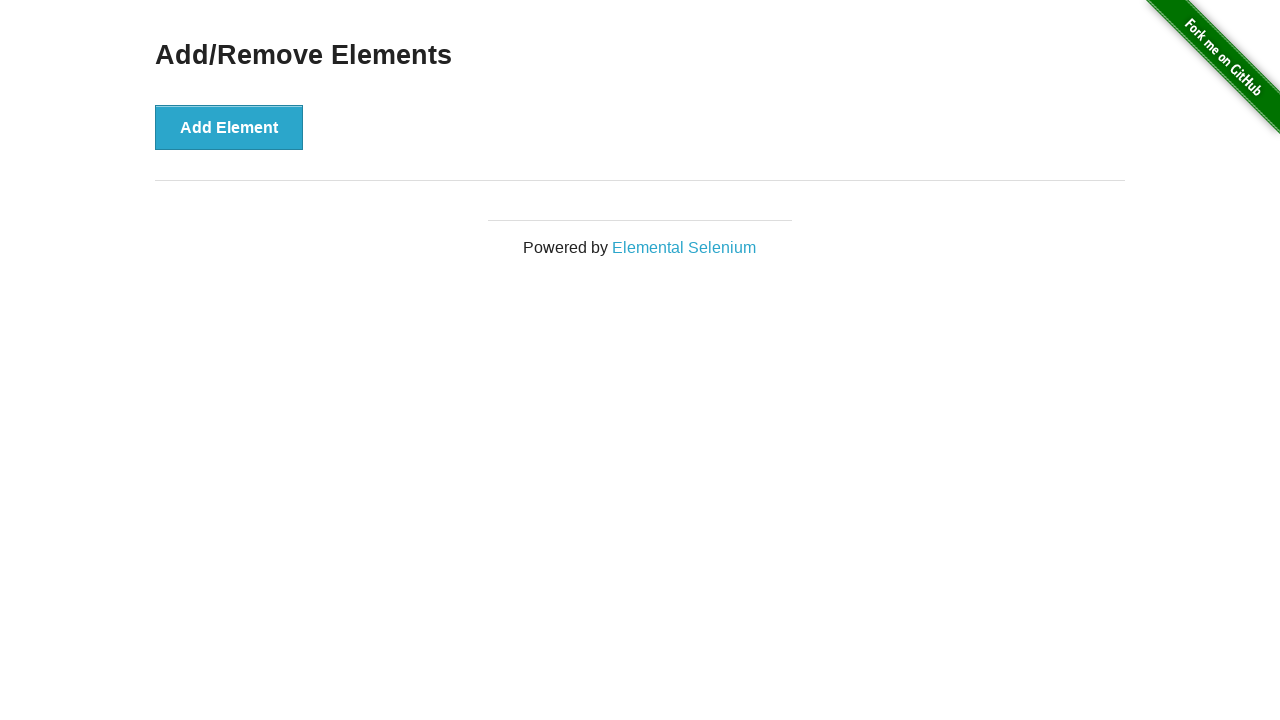

Waited for page to fully load (networkidle)
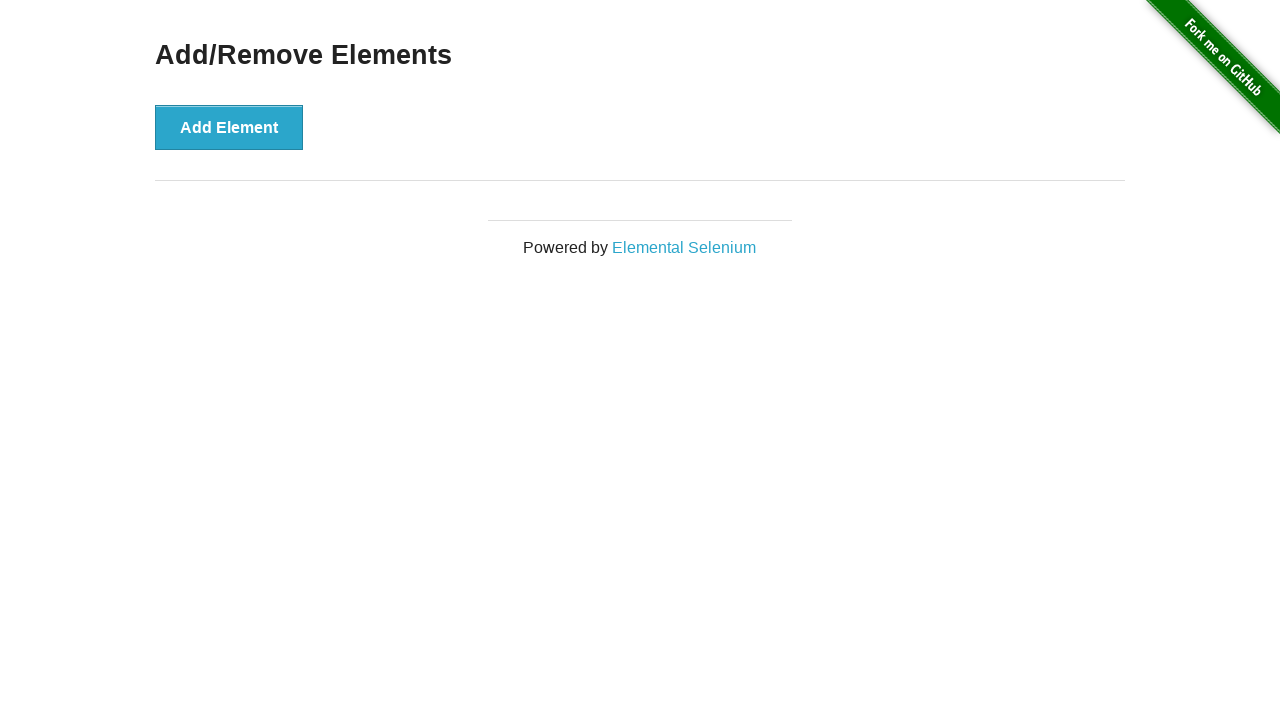

Verified no manually added buttons exist initially
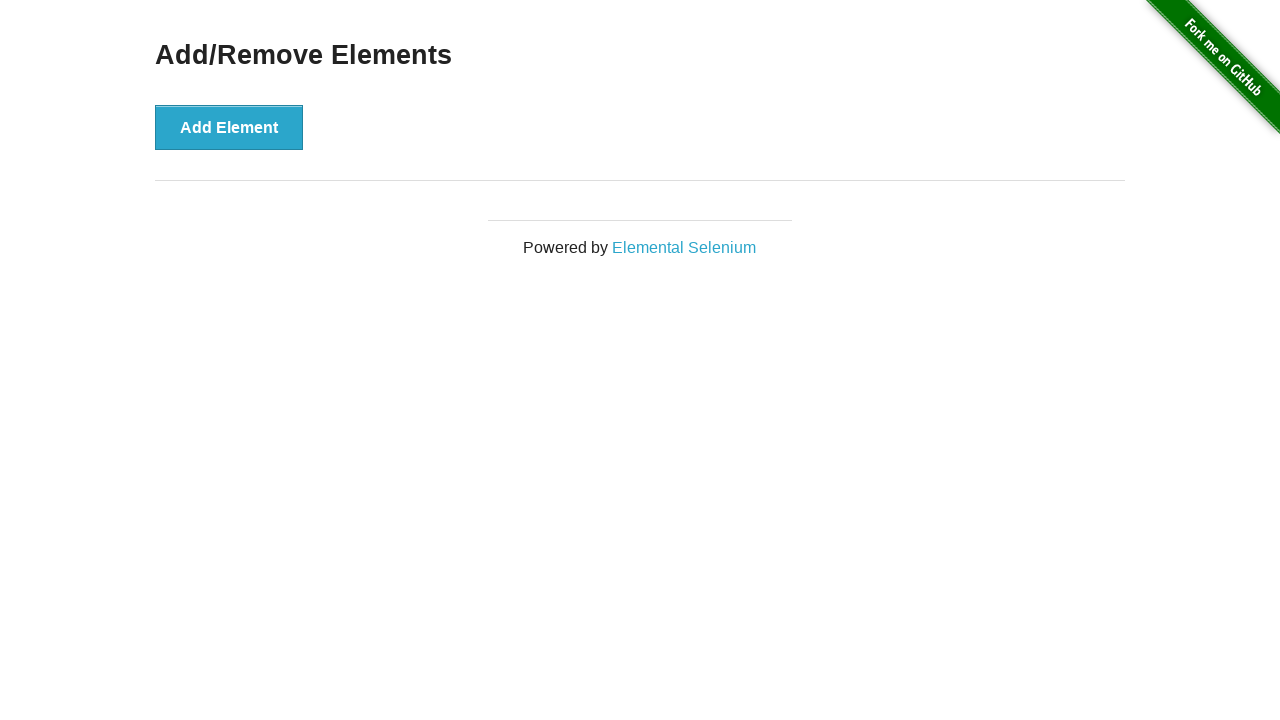

Clicked the 'Add Element' button at (229, 127) on button >> internal:has-text="Add Element"i
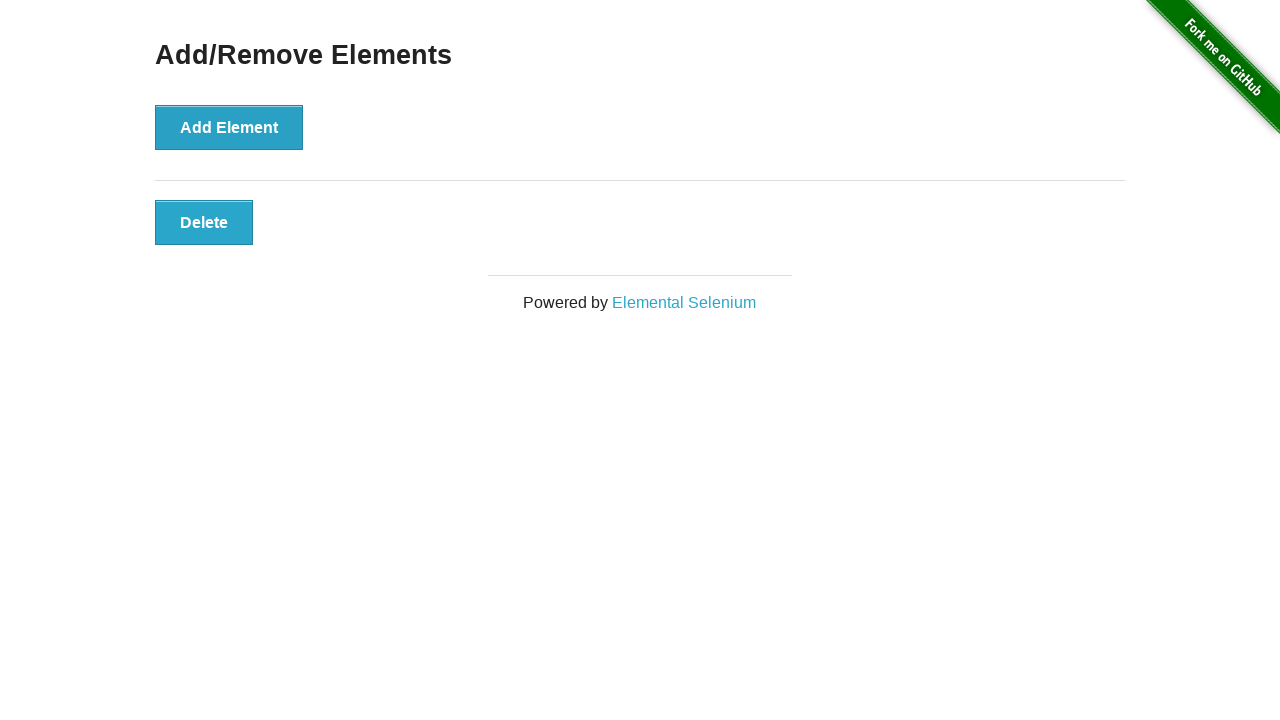

Waited for the new element to appear
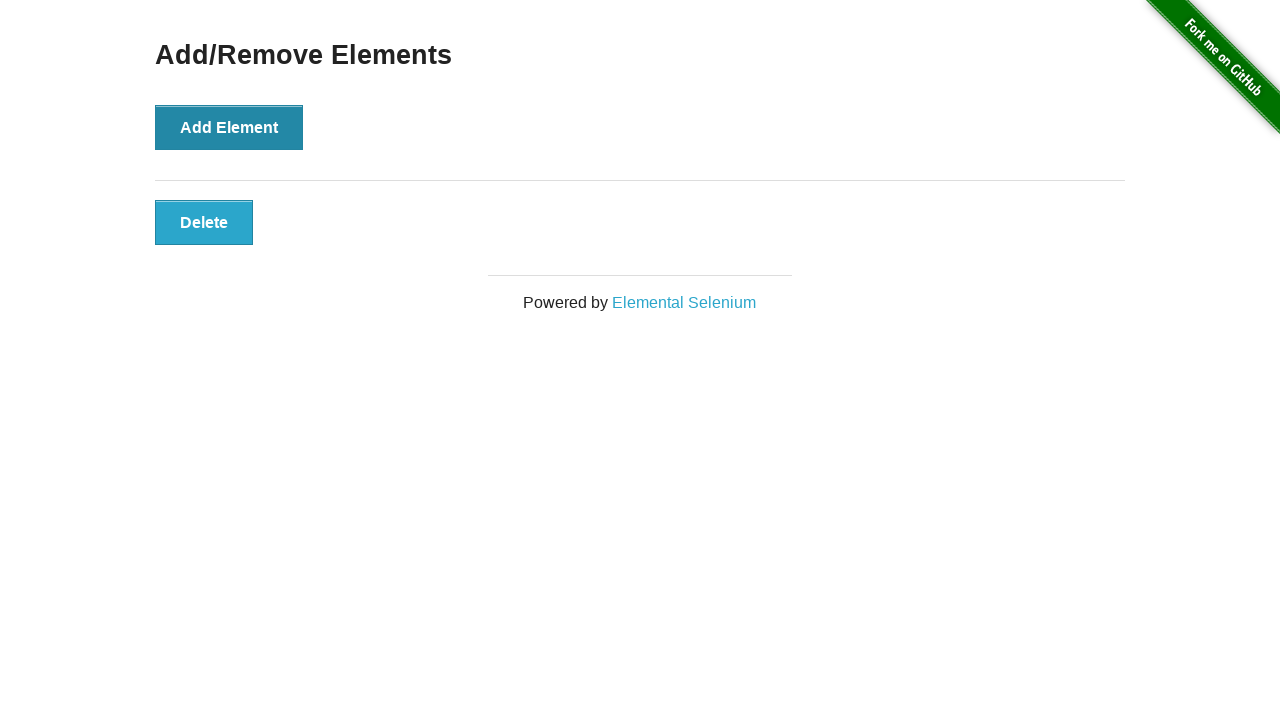

Verified that exactly one manually added element is now present
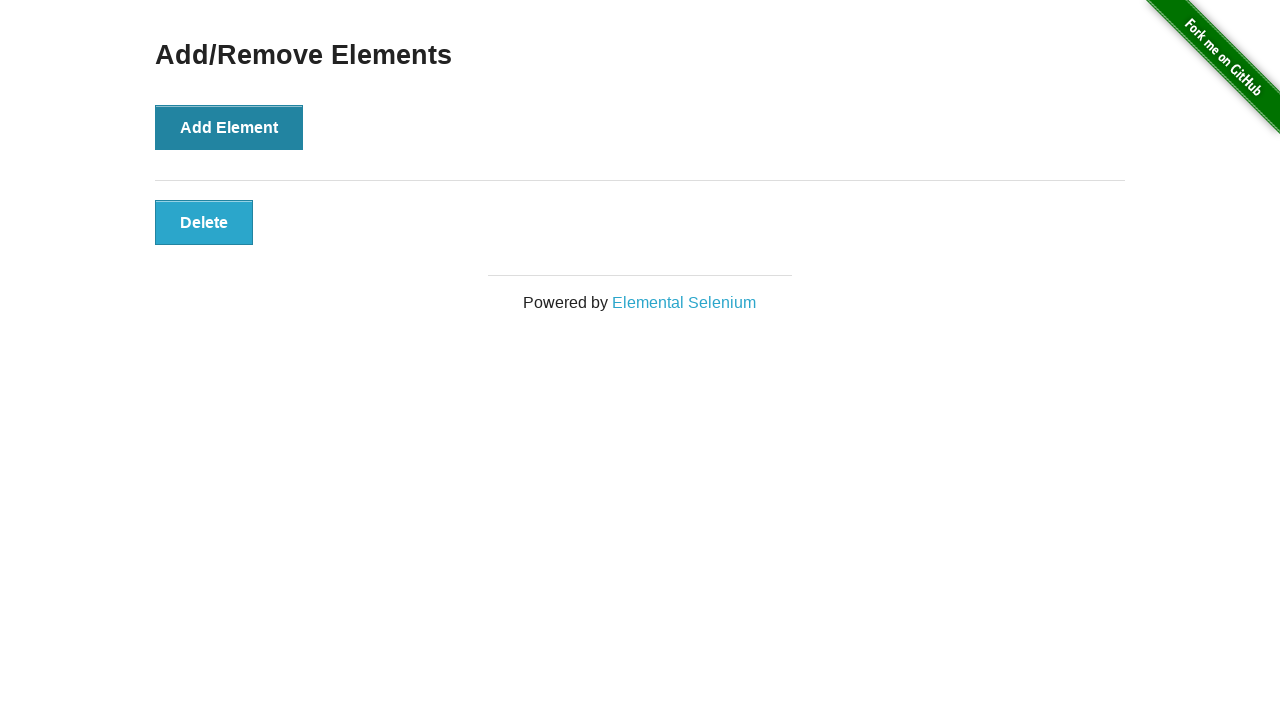

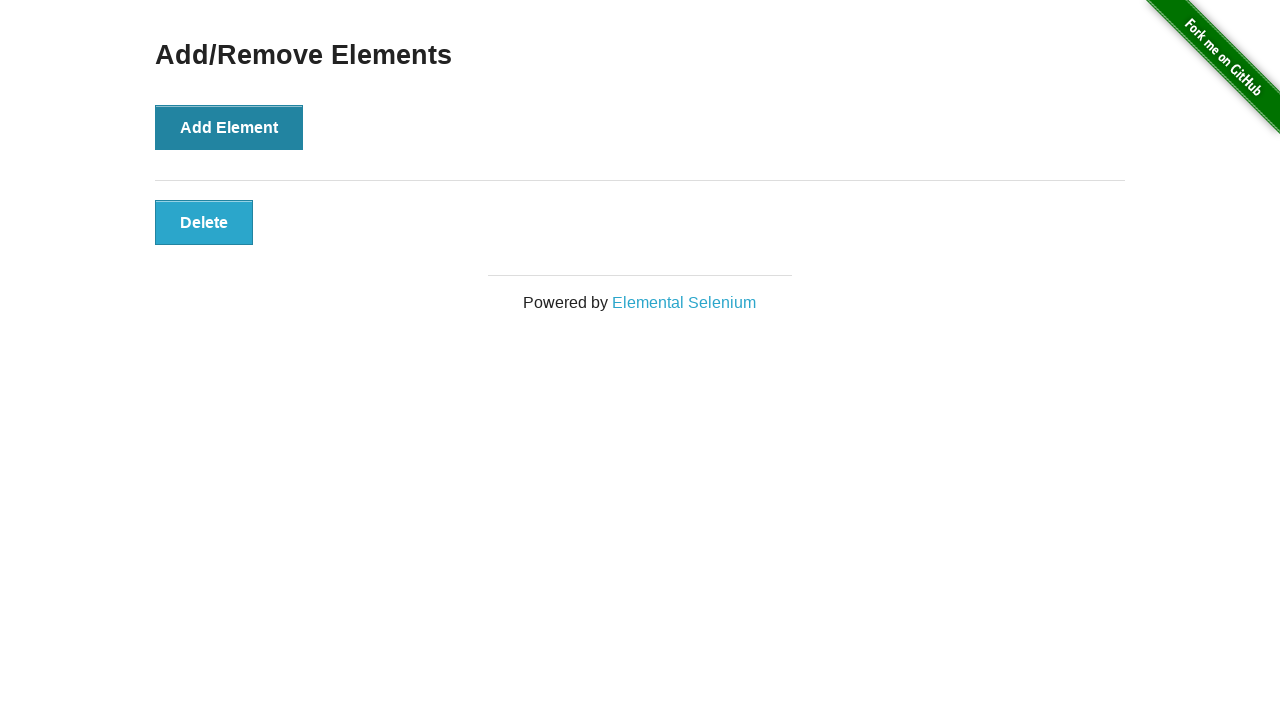